Tests the ColdCopy production website by navigating to the landing page and then to the AI dashboard page, capturing screenshots and checking for errors on both pages.

Starting URL: https://www.coldcopy.cc

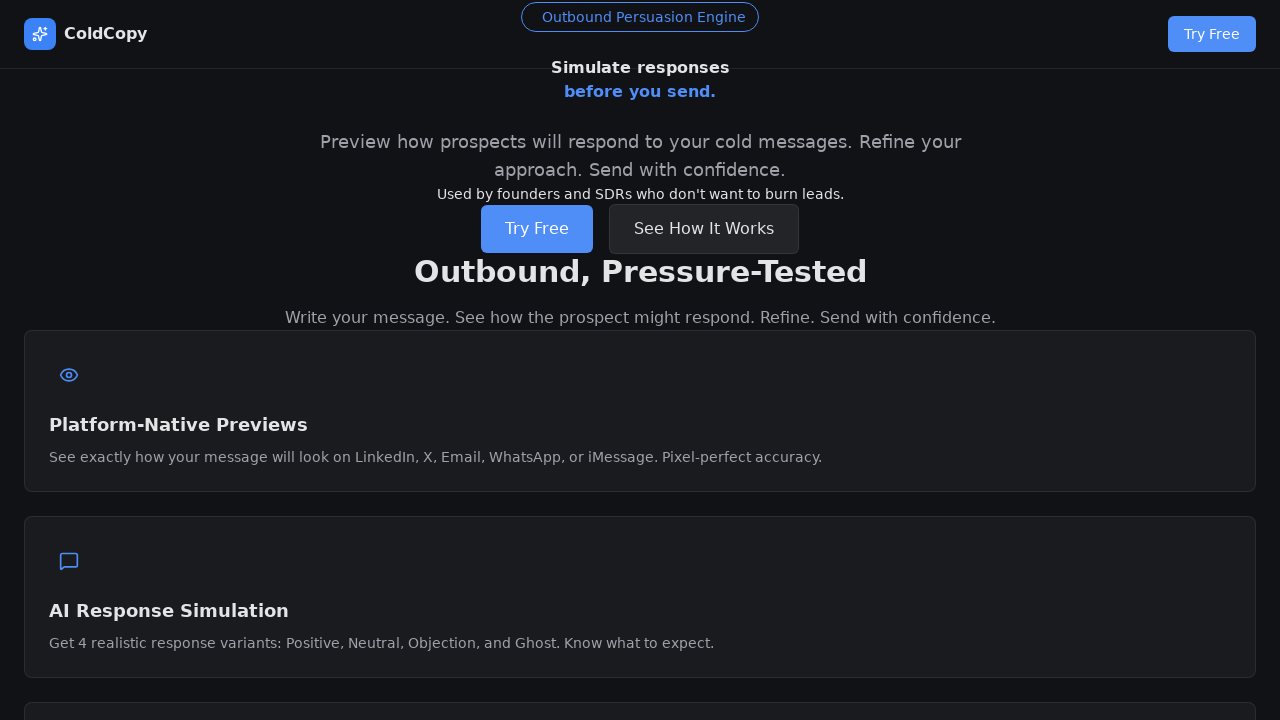

Landing page fully loaded (networkidle)
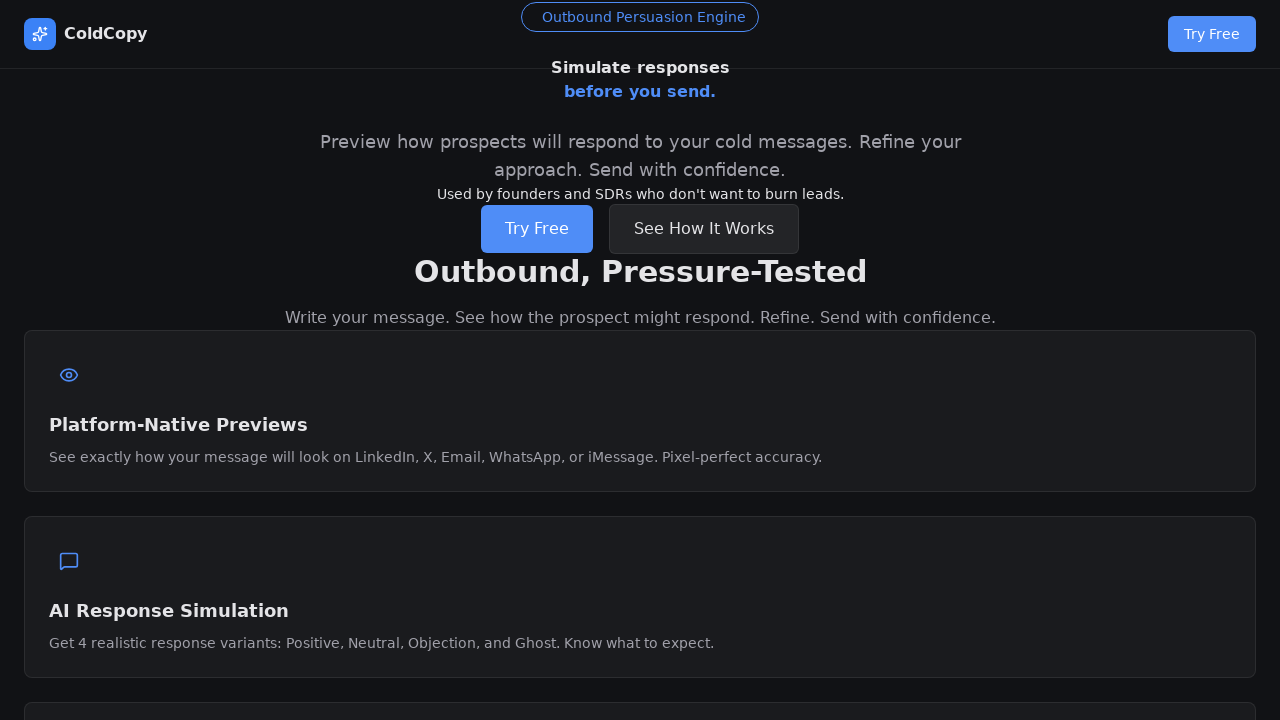

Navigated to AI dashboard page
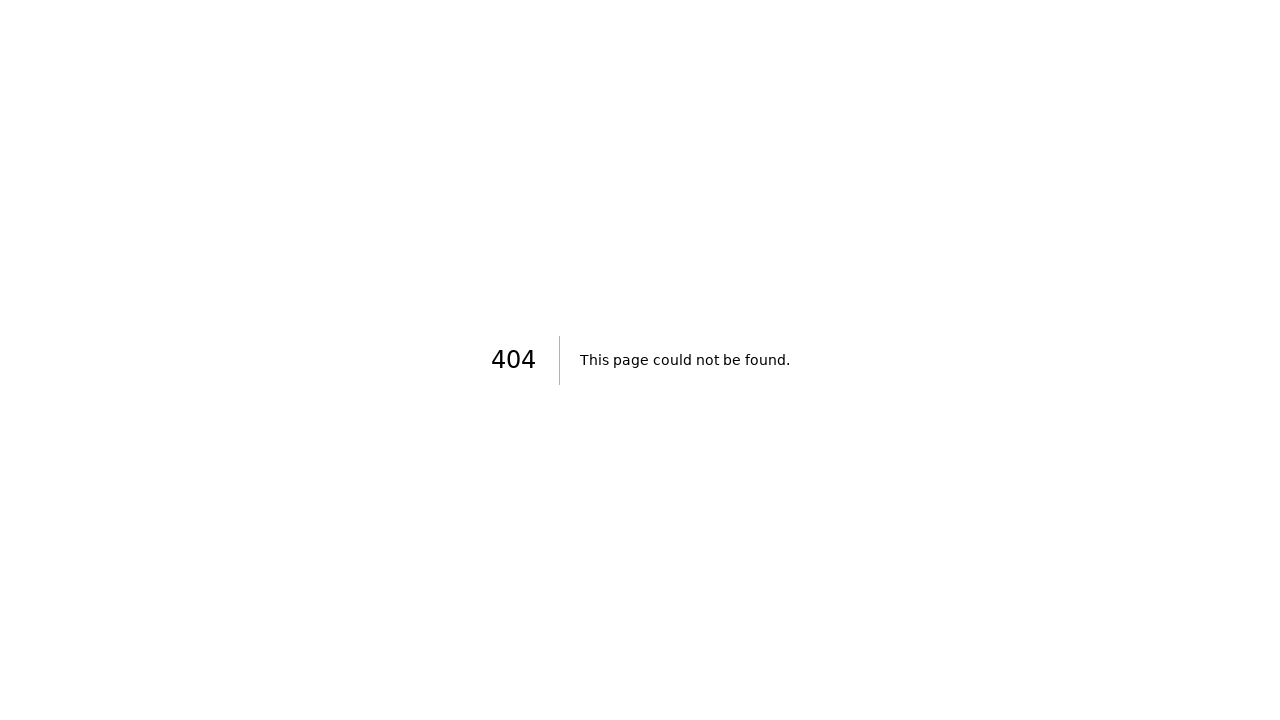

AI dashboard page fully loaded (networkidle)
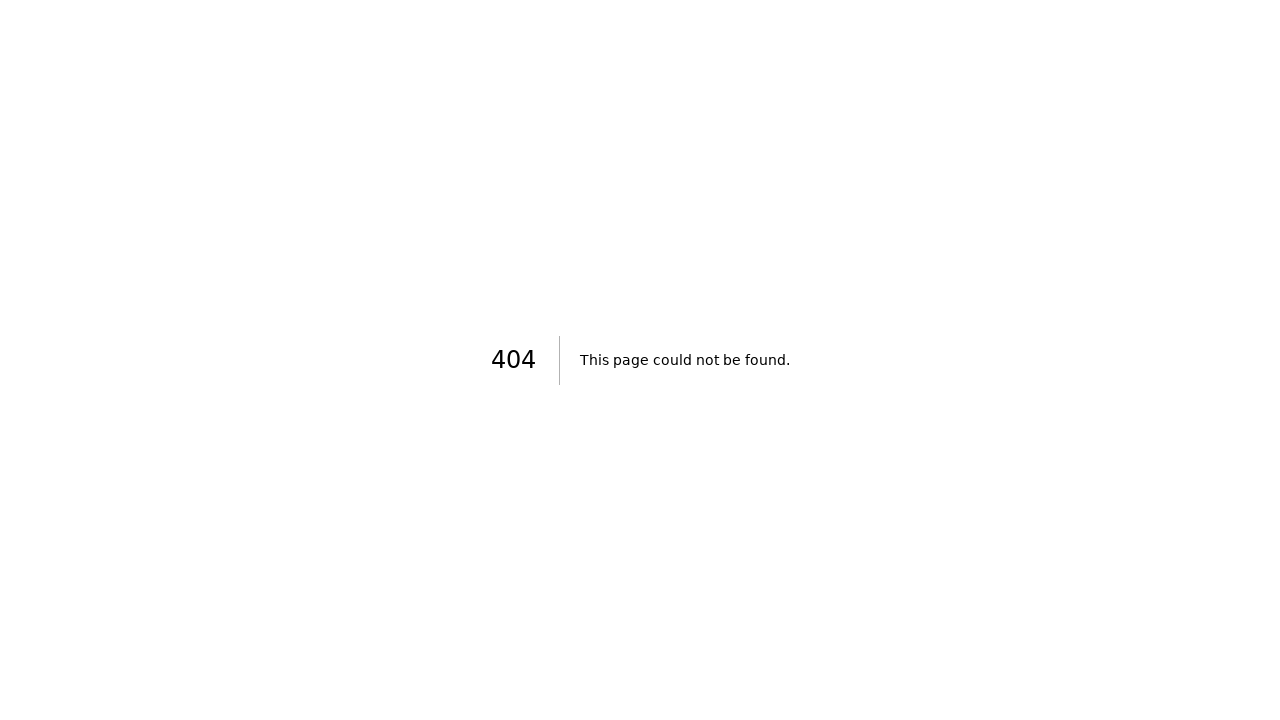

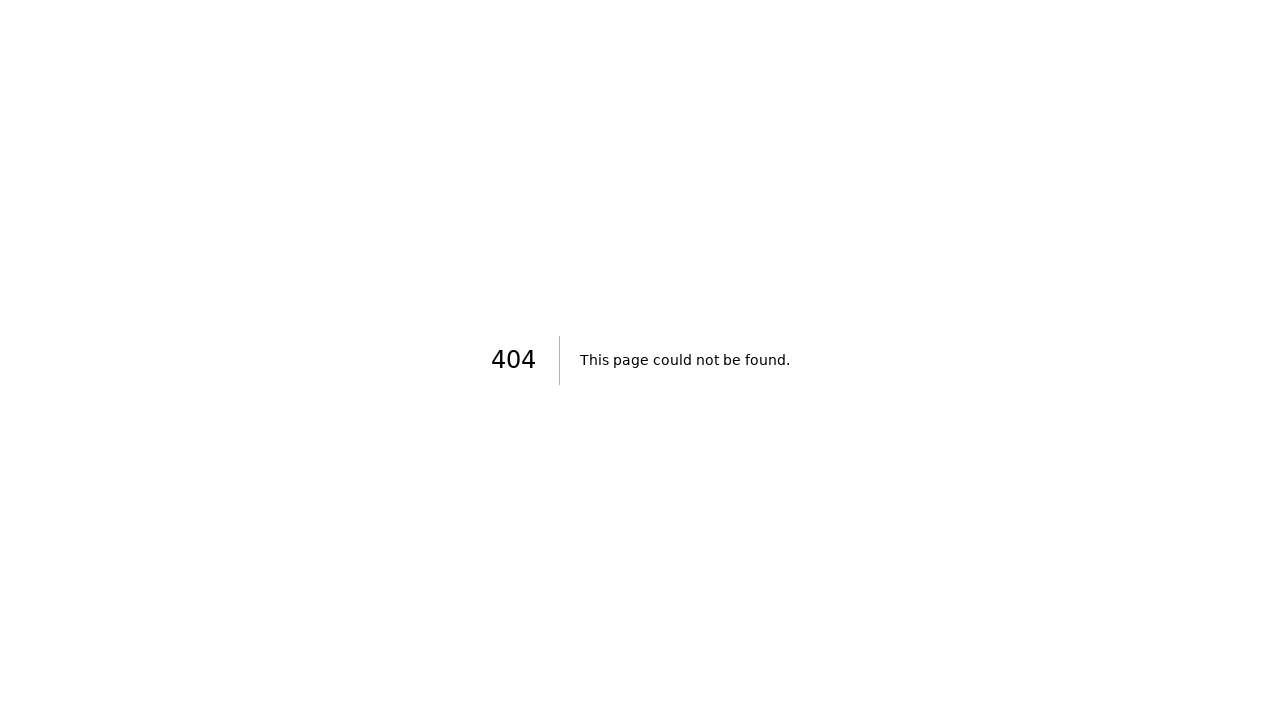